Tests JavaScript prompt dialog by clicking a button that triggers a JS prompt, entering text into the prompt, accepting it, and verifying the entered text is displayed

Starting URL: https://the-internet.herokuapp.com/javascript_alerts

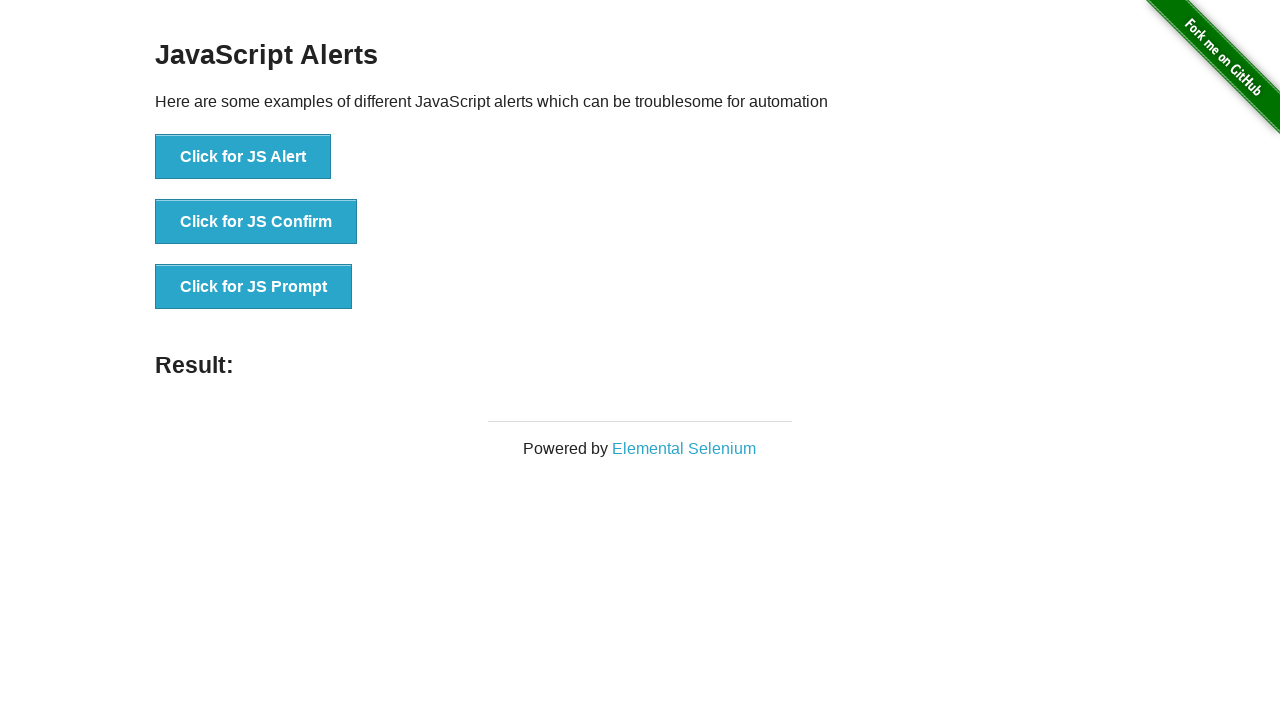

Set up dialog handler to accept prompt with text 'Techtorial'
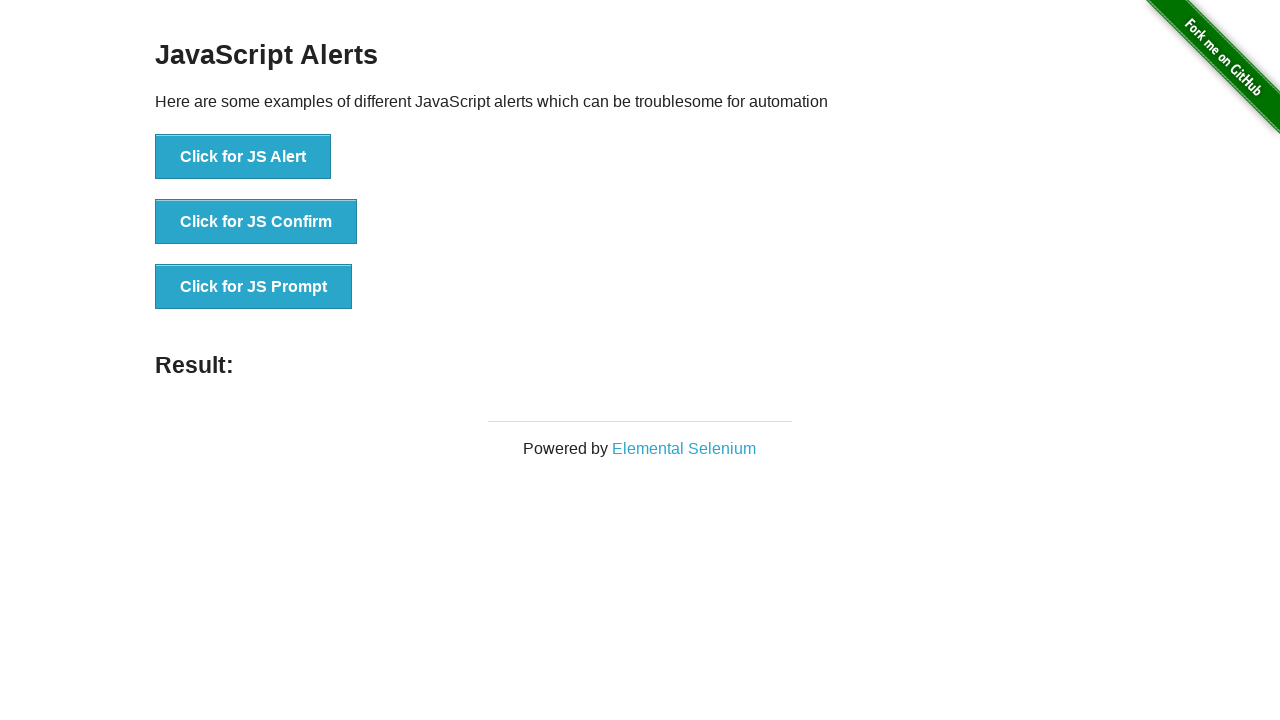

Clicked the 'Click for JS Prompt' button to trigger JavaScript prompt dialog at (254, 287) on xpath=//button[.='Click for JS Prompt']
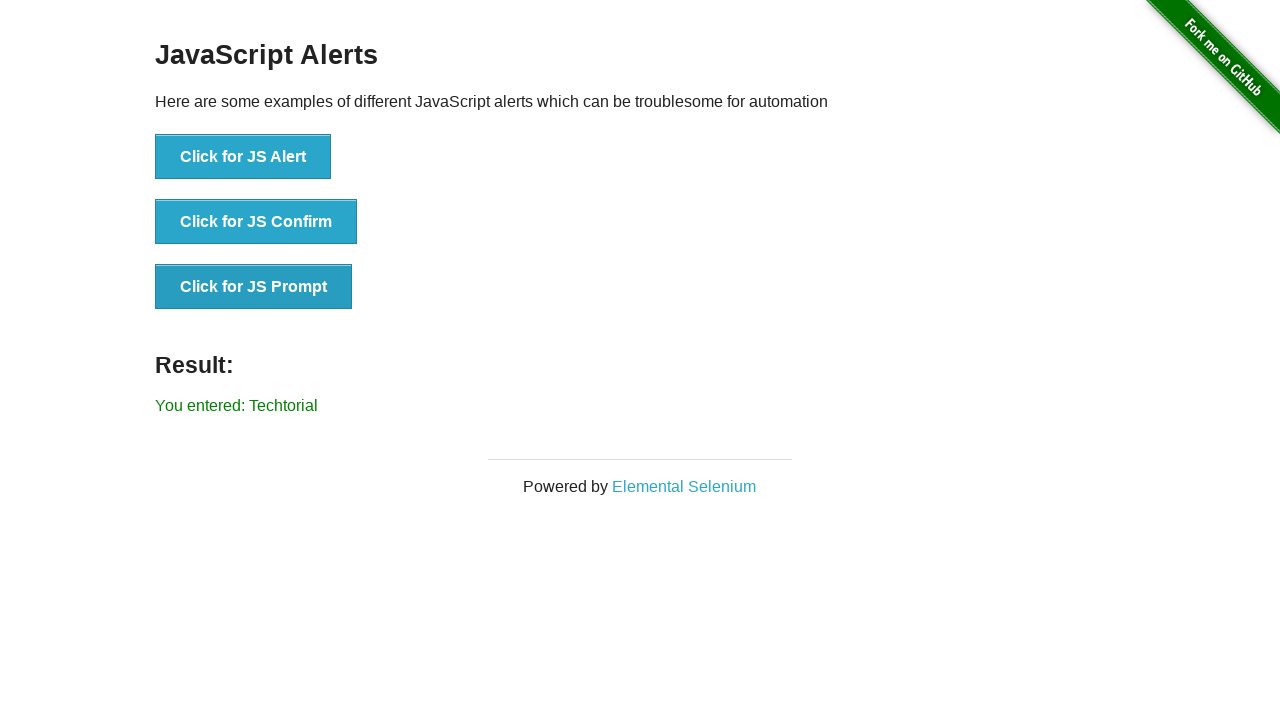

Result message element appeared after prompt was accepted
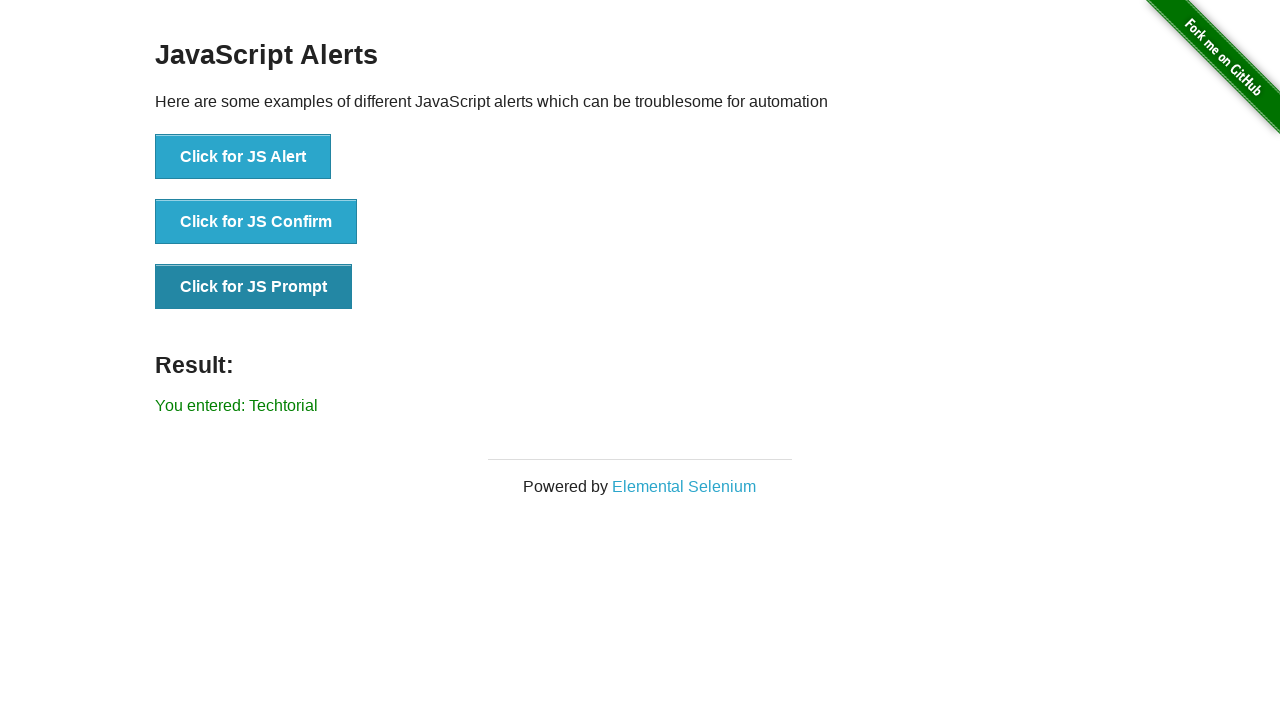

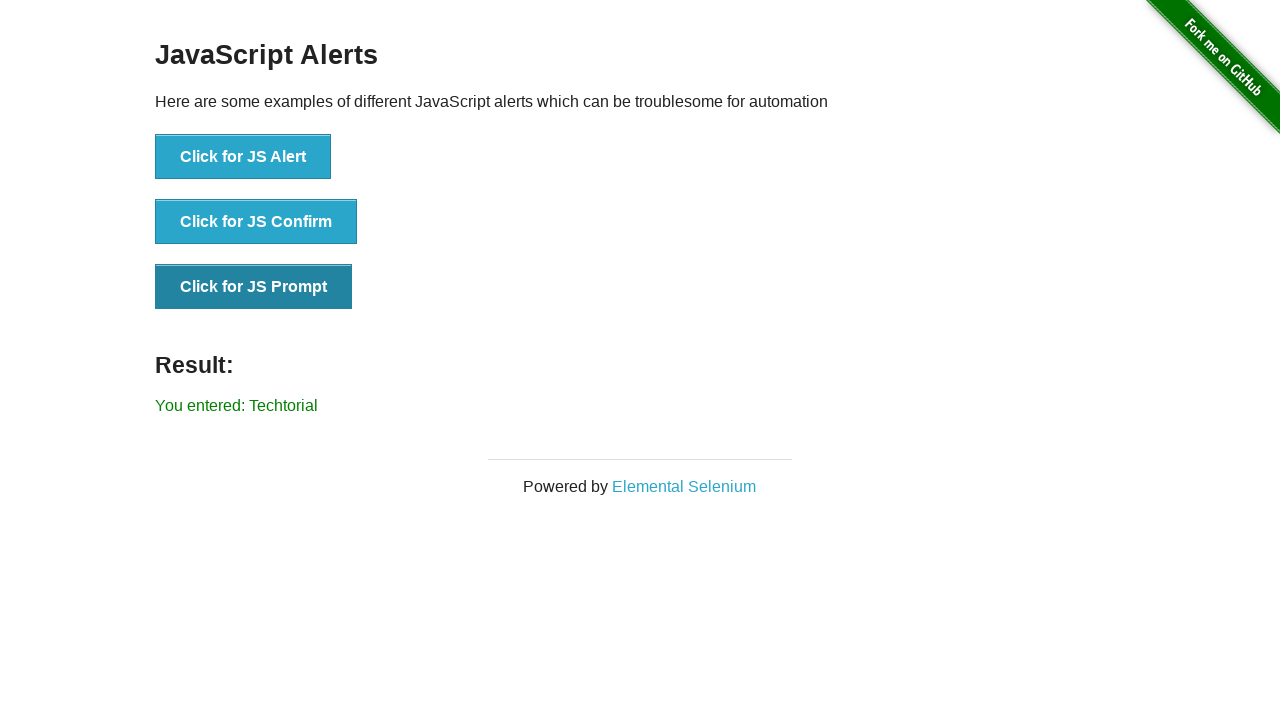